Tests navigation from the login page back to the home page using the Skillo button

Starting URL: http://training.skillo-bg.com:4300/posts/all

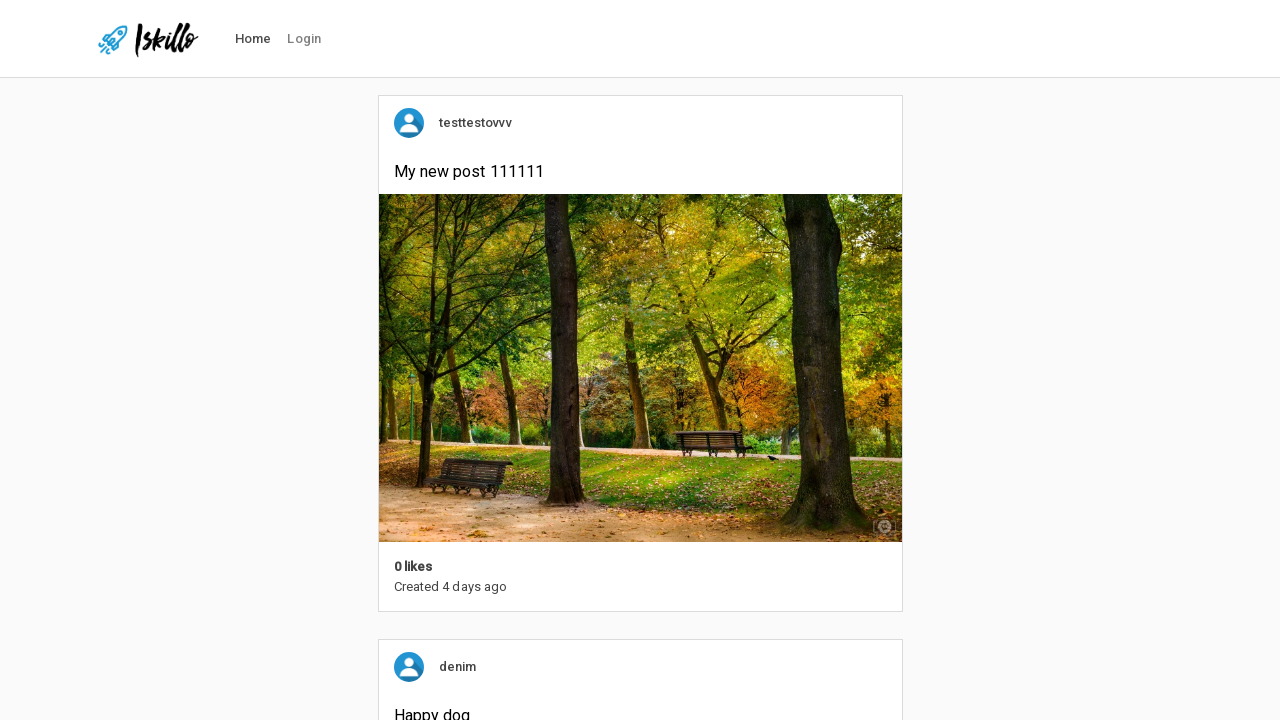

Verified Skillo button is visible on login page
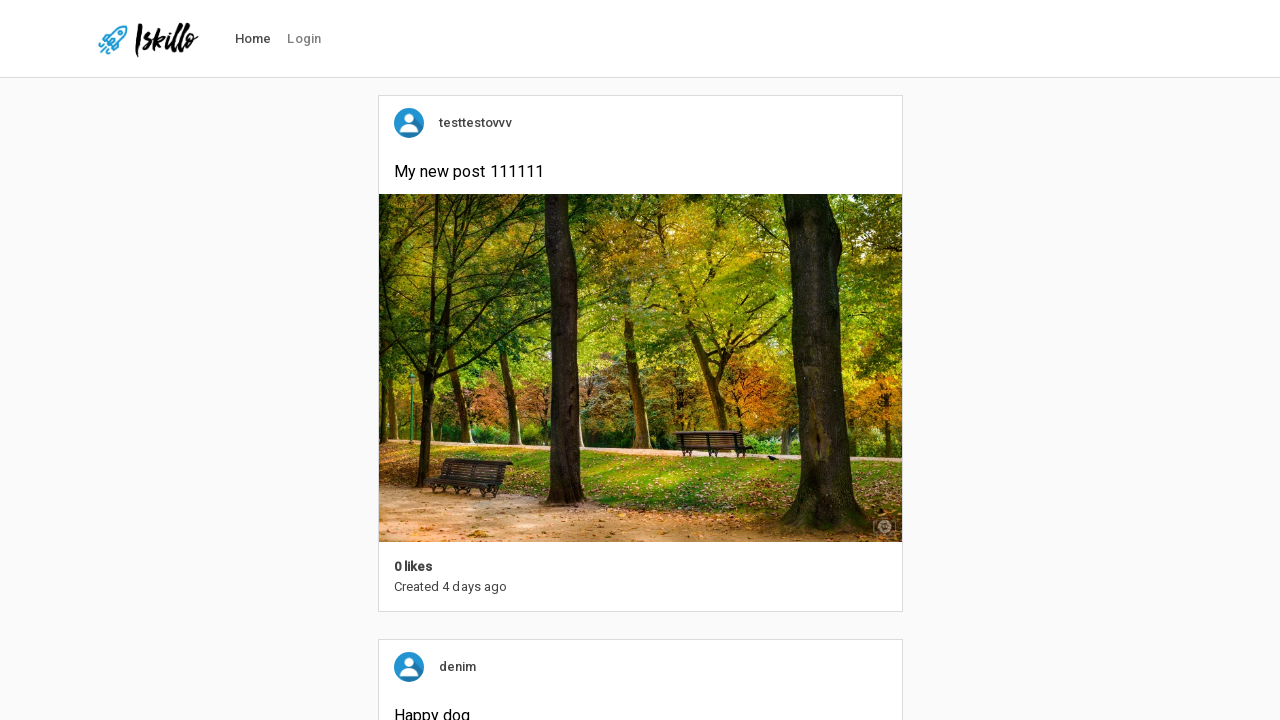

Clicked login button to navigate to login page at (304, 39) on #nav-link-login
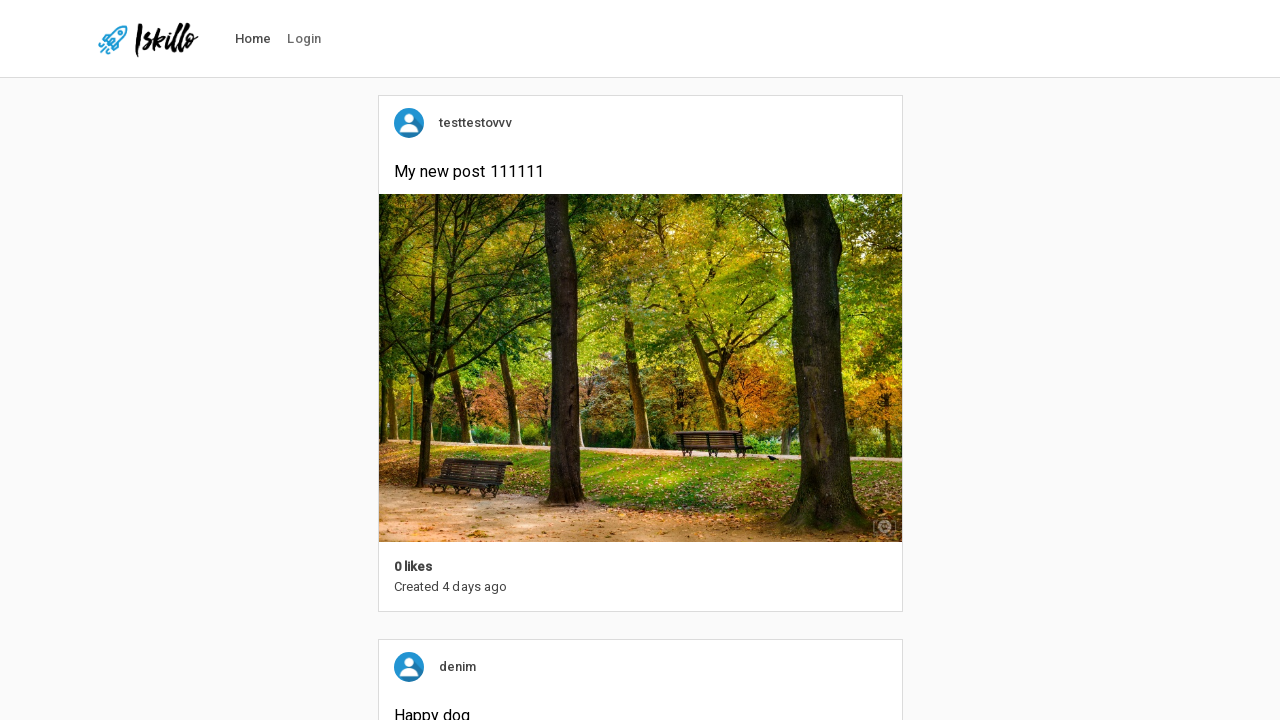

Login page loaded successfully
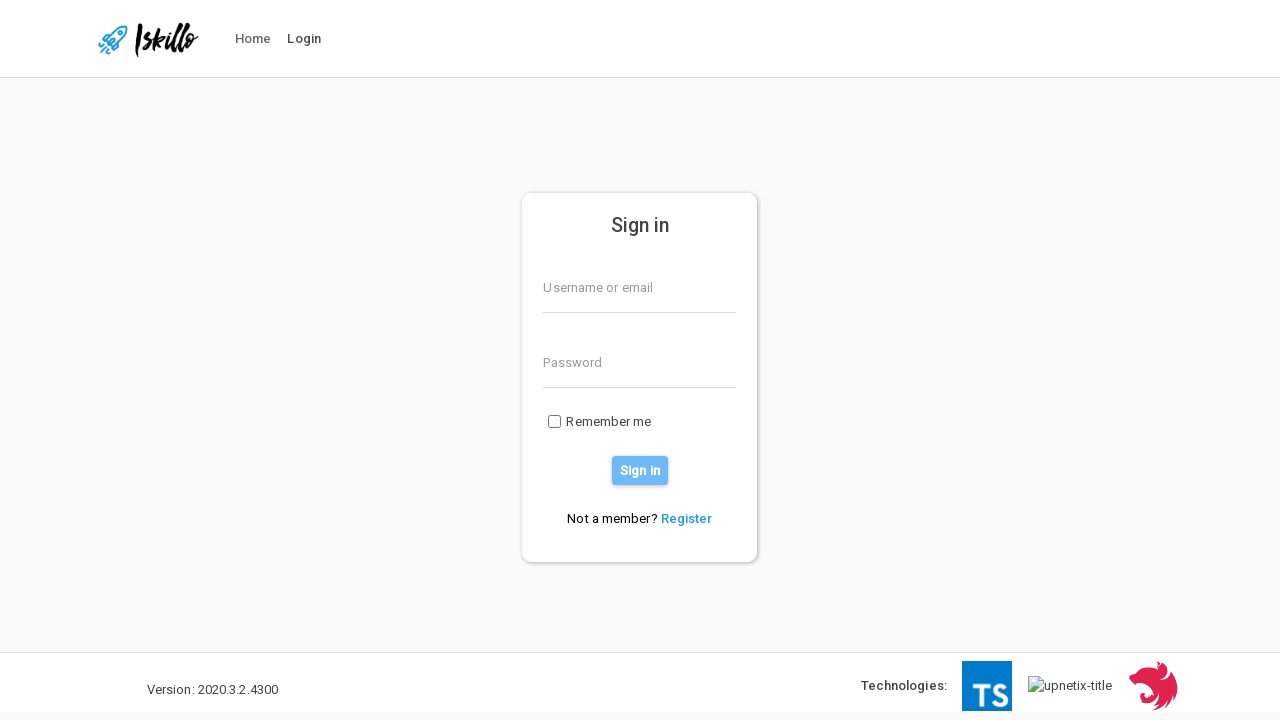

Clicked Skillo button to navigate back to home page at (148, 39) on #homeIcon
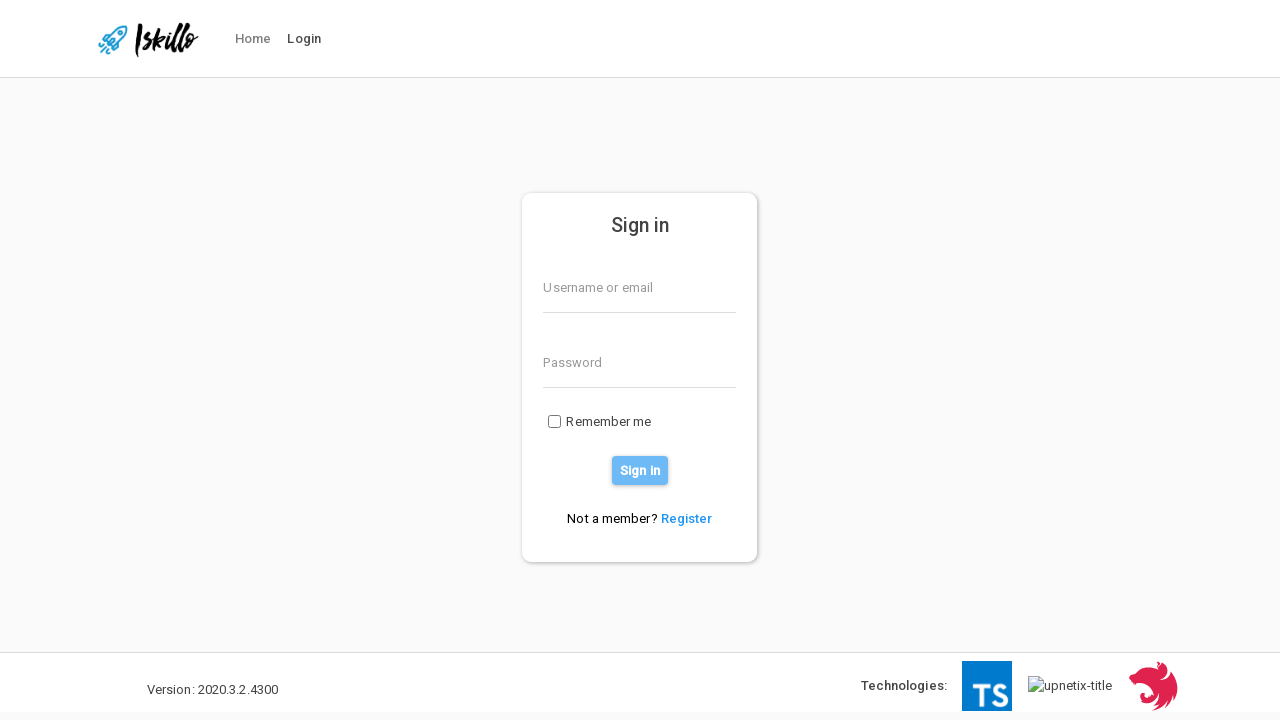

Home page loaded successfully after clicking Skillo button
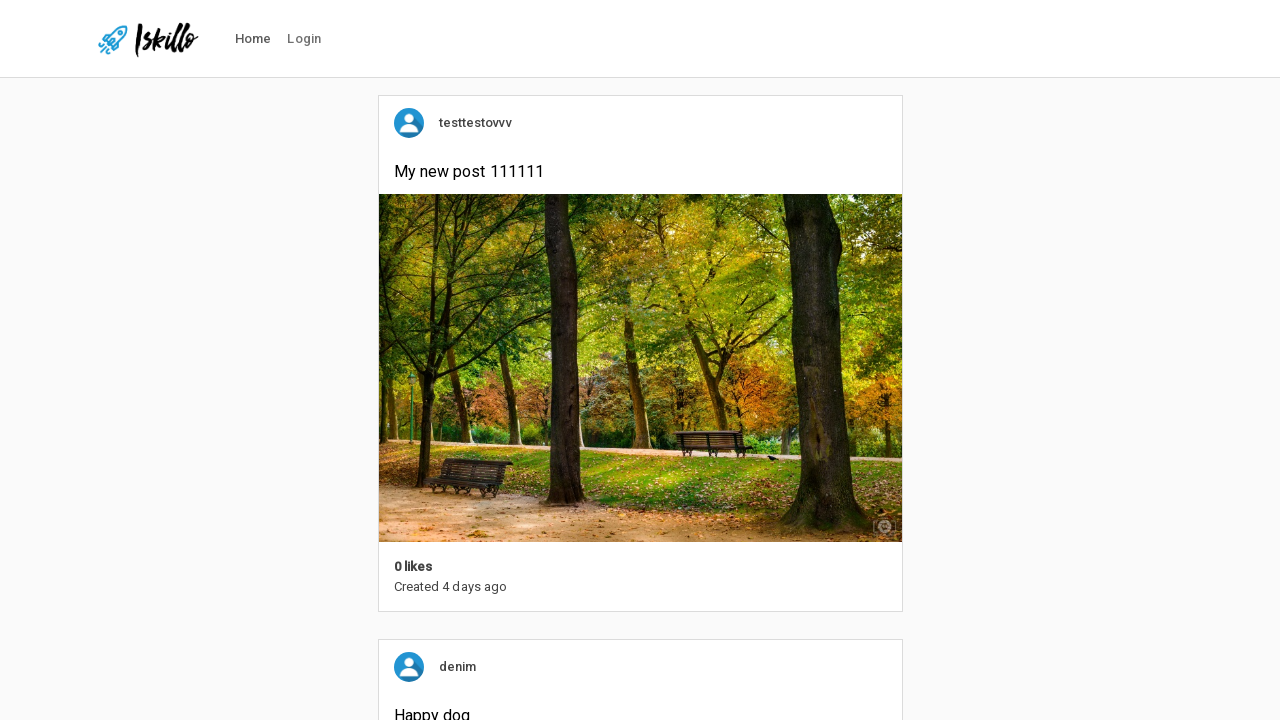

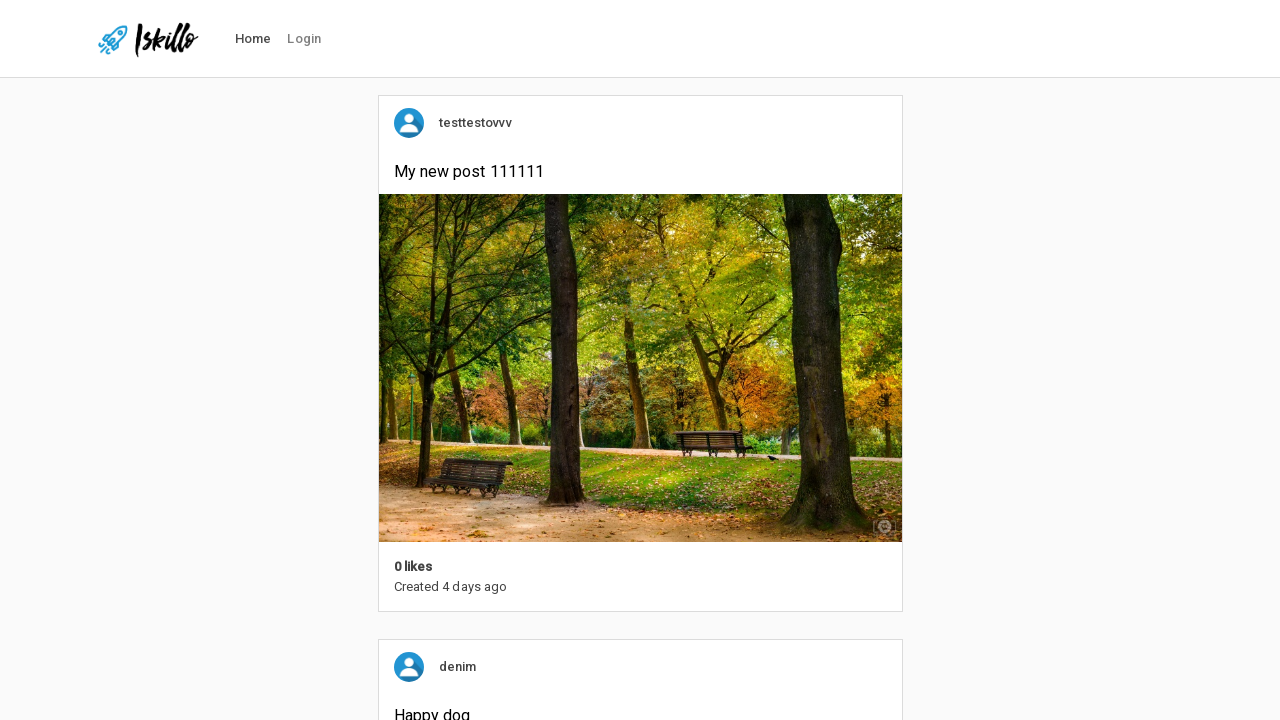